Tests interaction with an iframe element that is nested inside a shadow DOM by locating the shadow root, switching to the iframe, and filling an input field

Starting URL: https://selectorshub.com/iframe-in-shadow-dom/

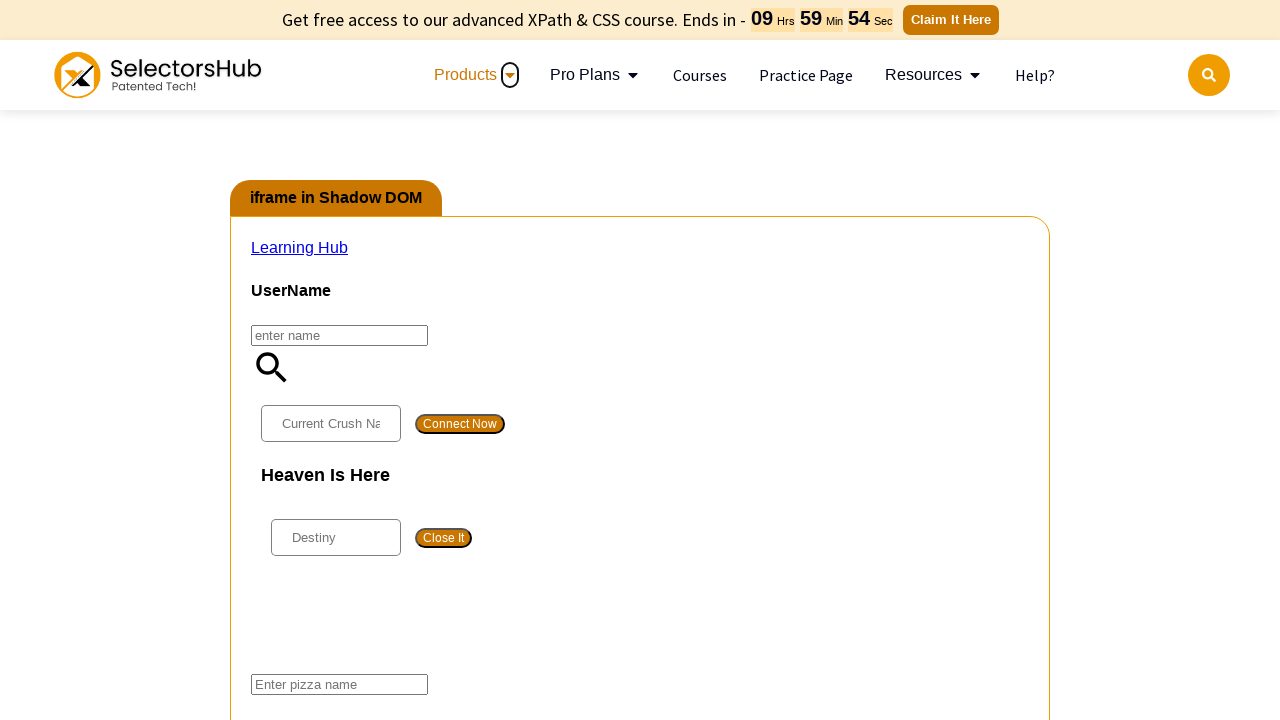

Waited 5 seconds for page to load
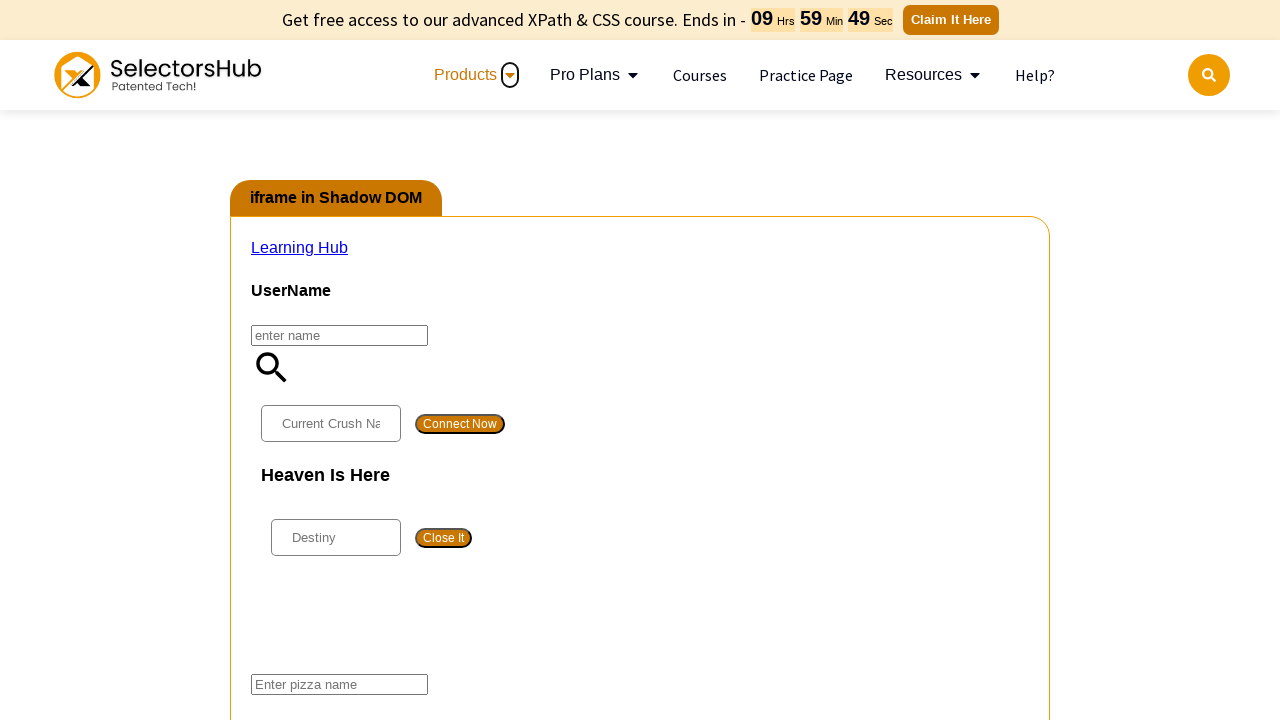

Located shadow host element with ID 'userName'
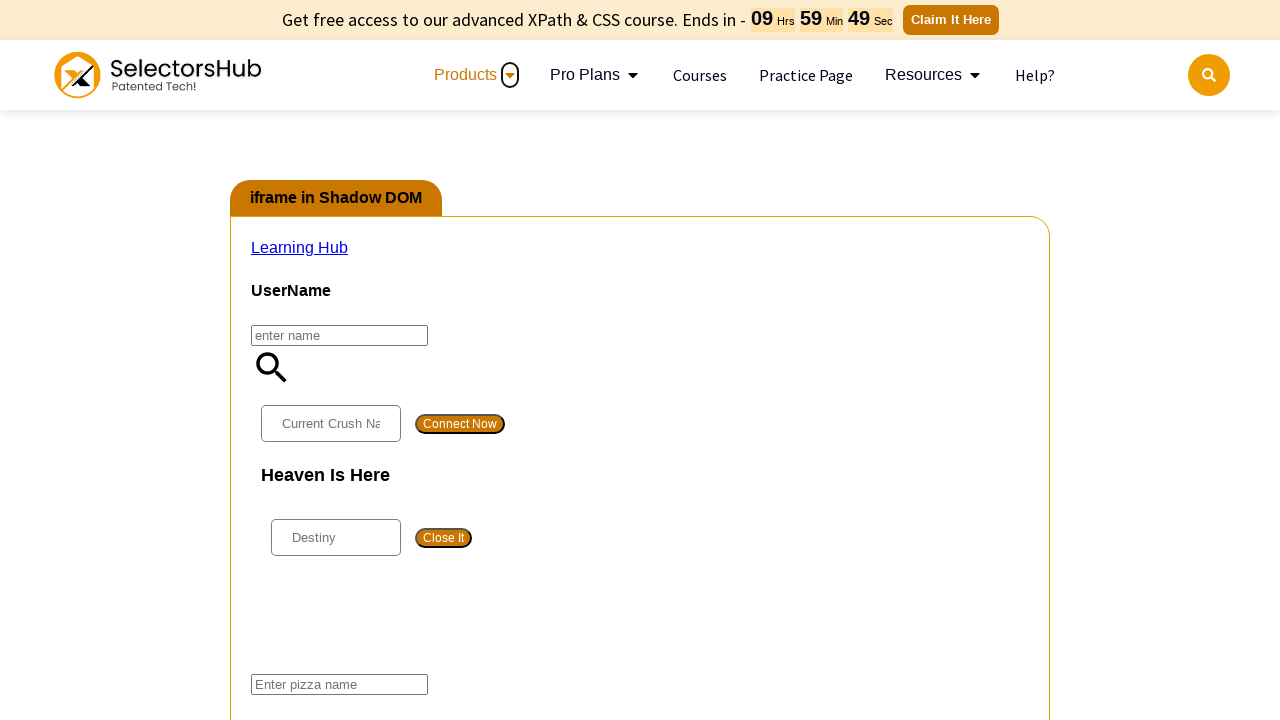

Evaluated and obtained shadow root from host element
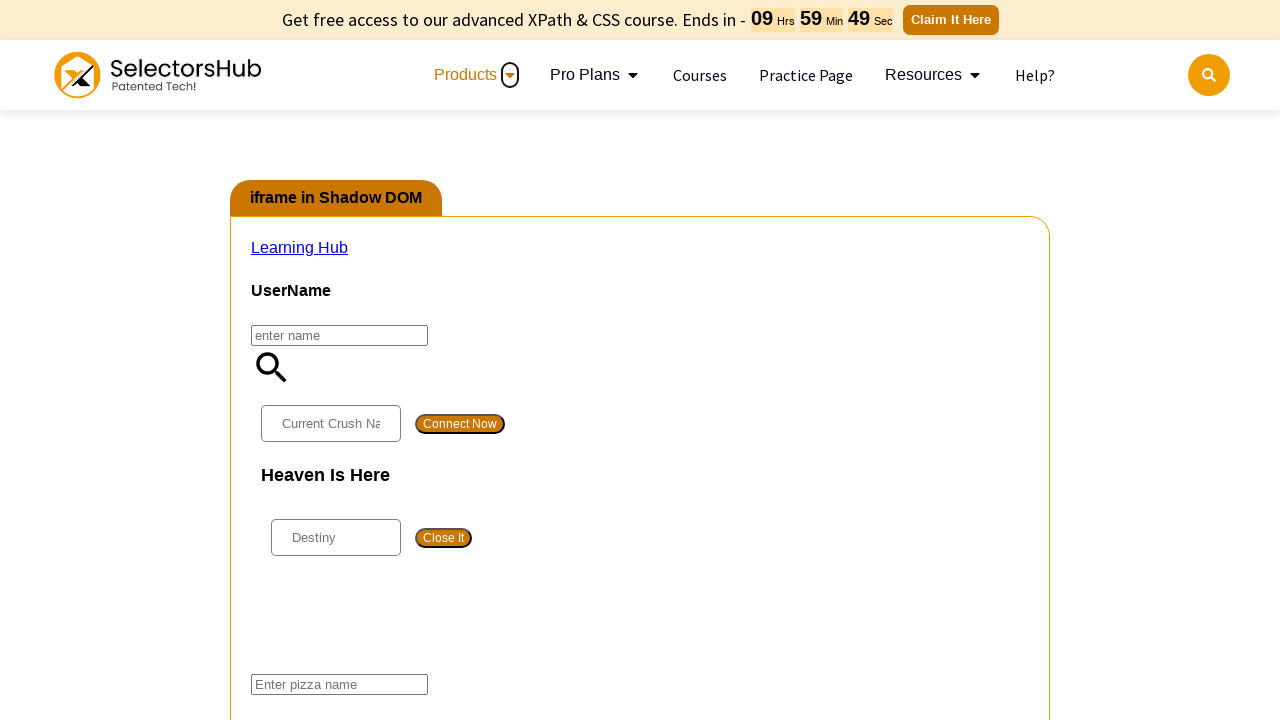

Executed JavaScript to access shadow DOM iframe and filled input field with 'Age of Aquarius'
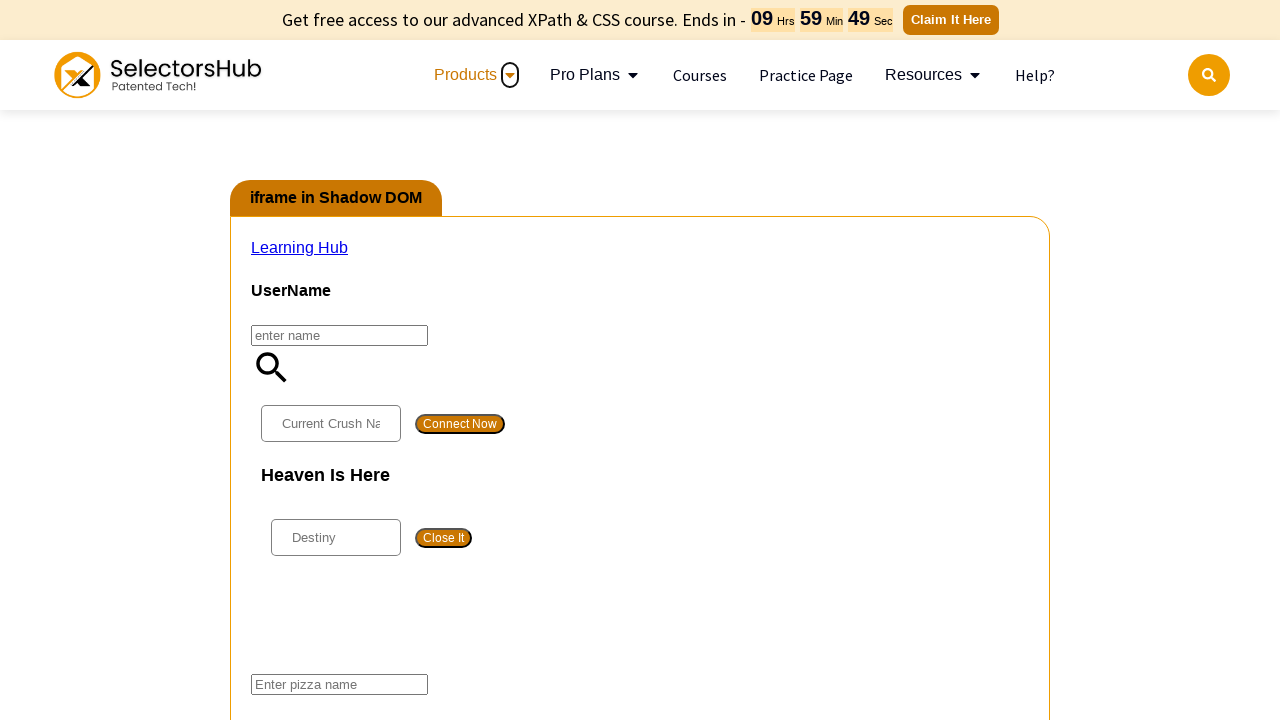

Waited 5 seconds to observe the result
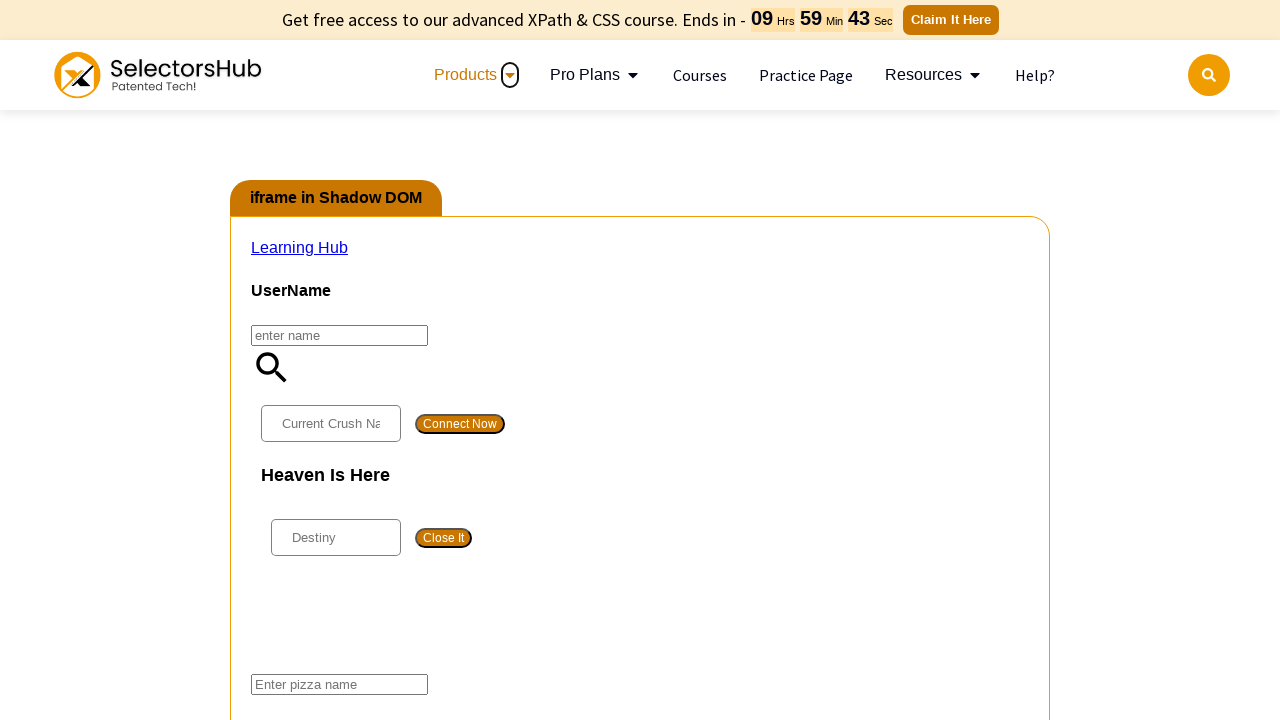

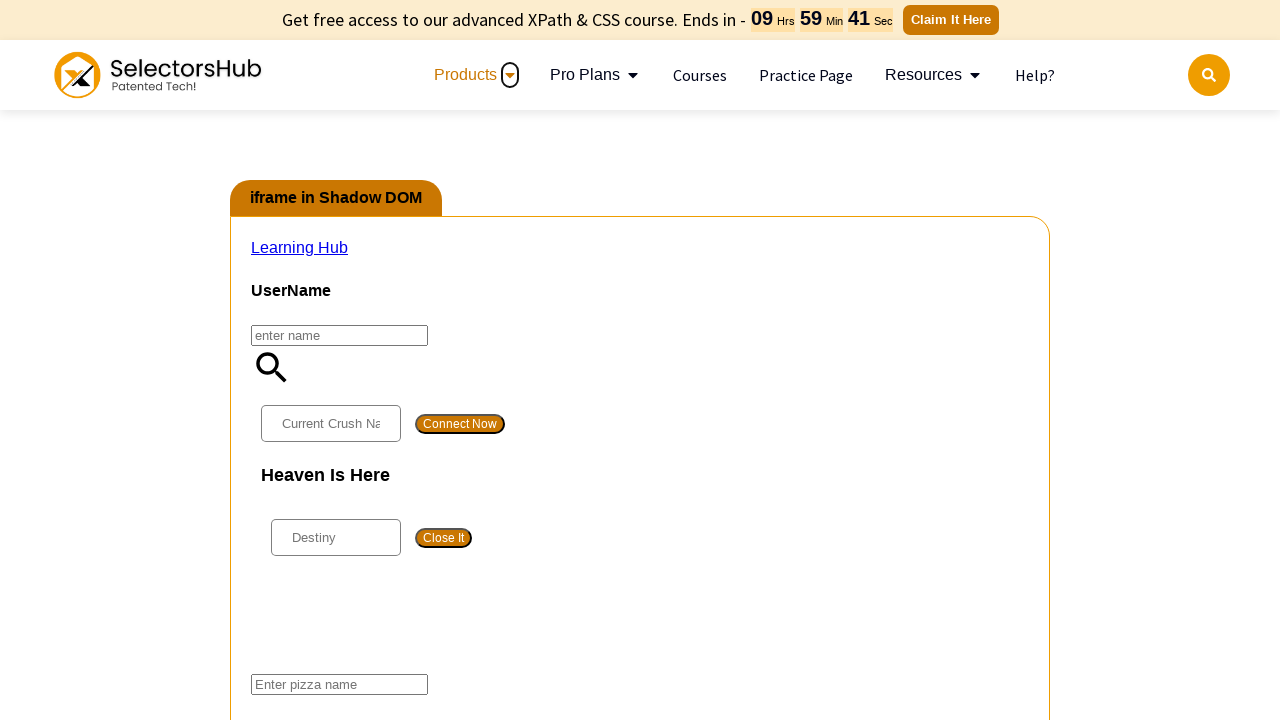